Navigates to the Bodenseeforum Konstanz event calendar page and verifies that event listings are displayed on the page.

Starting URL: https://www.bodenseeforum-konstanz.de/veranstaltungskalender/

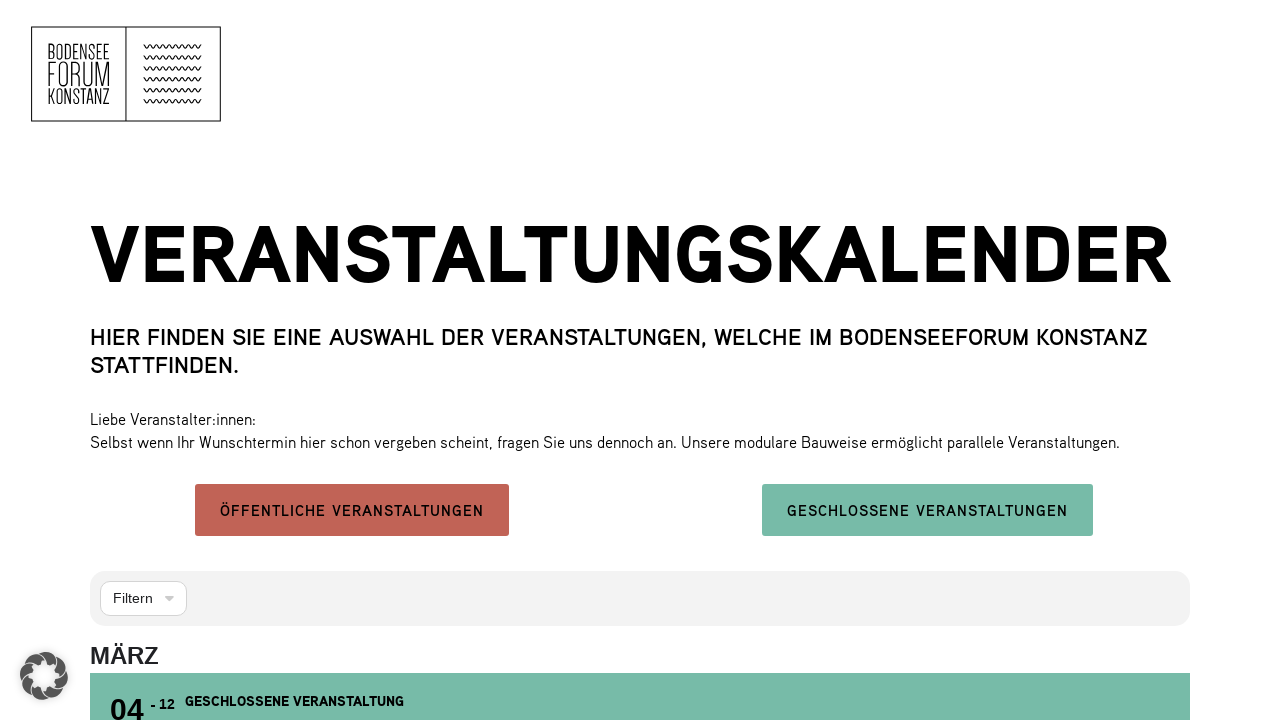

Navigated to Bodenseeforum Konstanz event calendar page
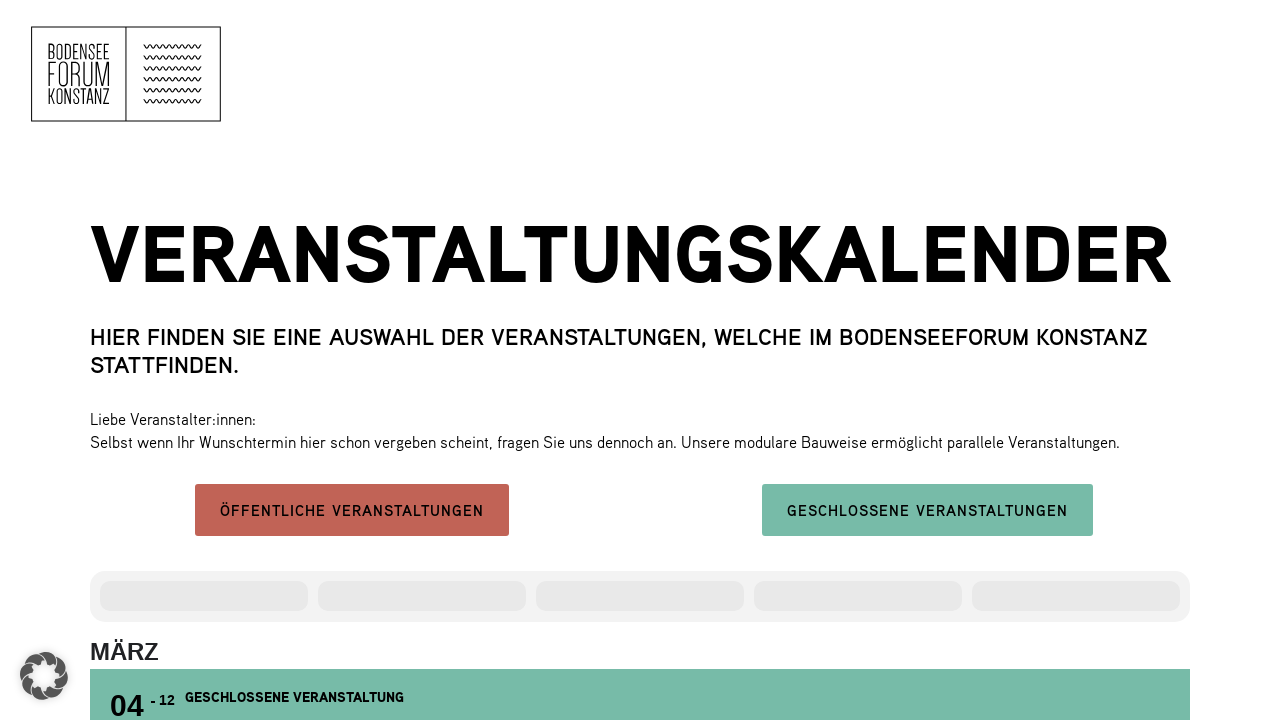

Event listings container loaded
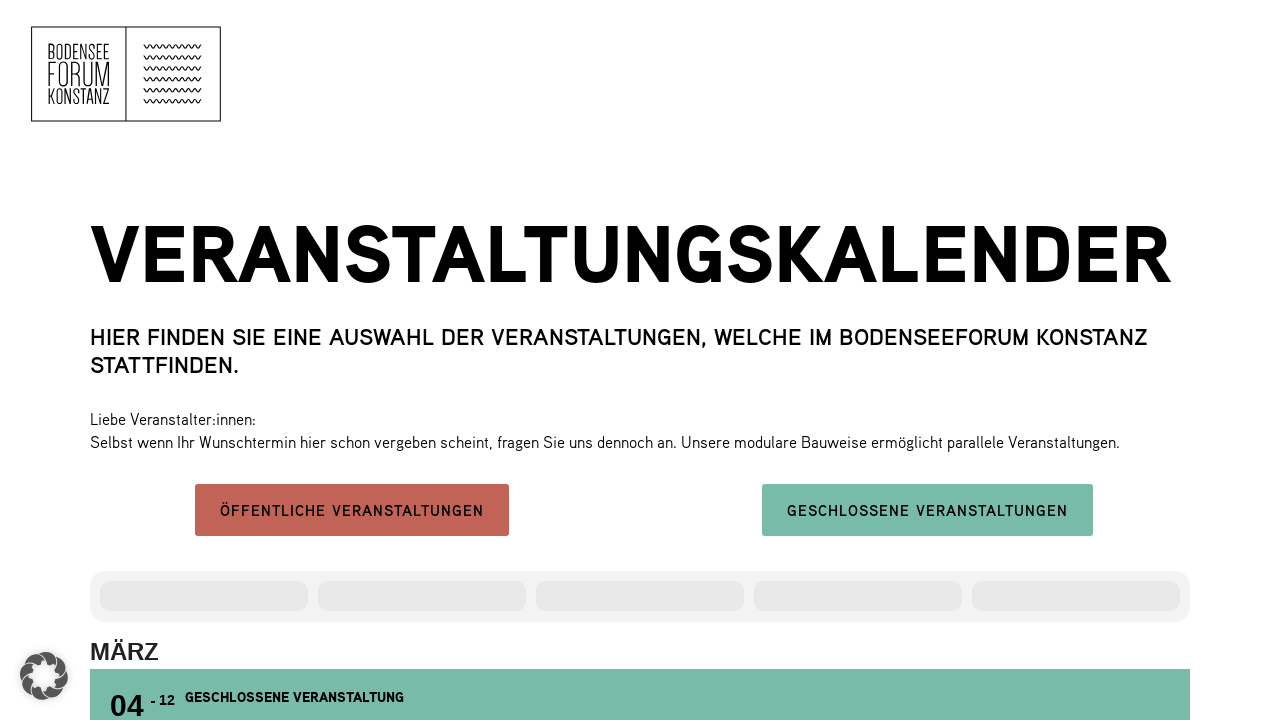

Event titles are displayed on the page
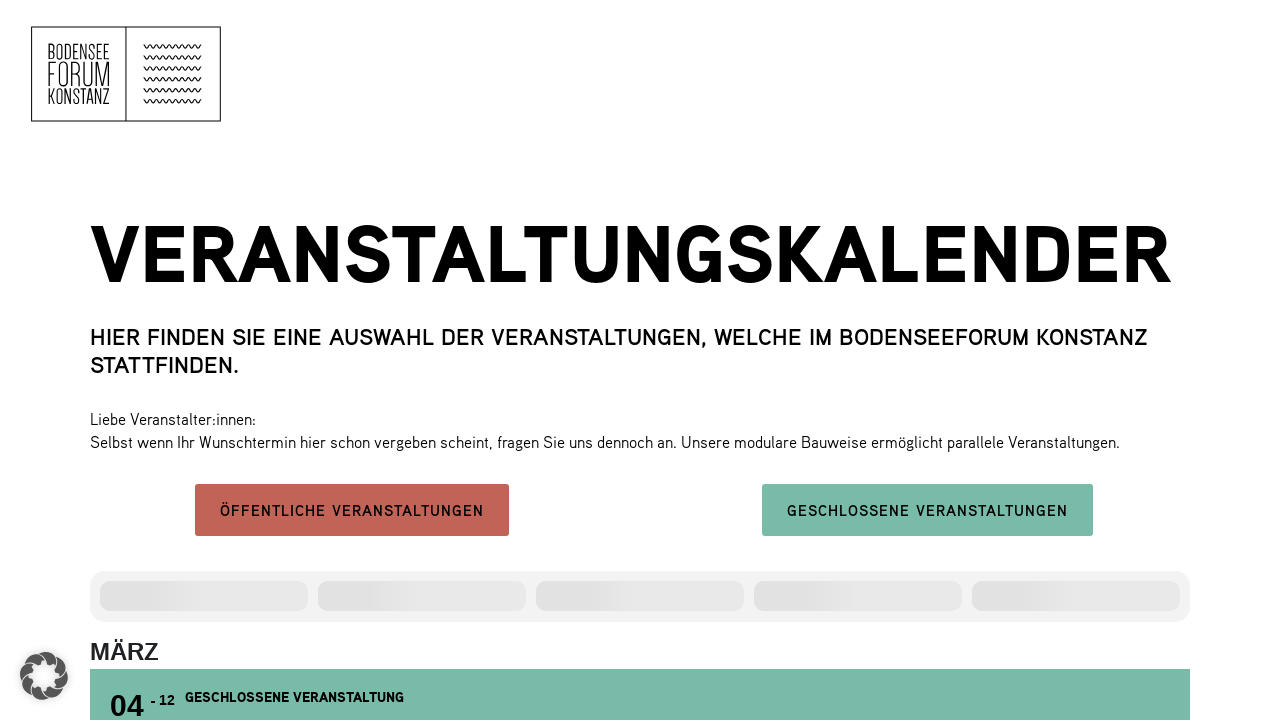

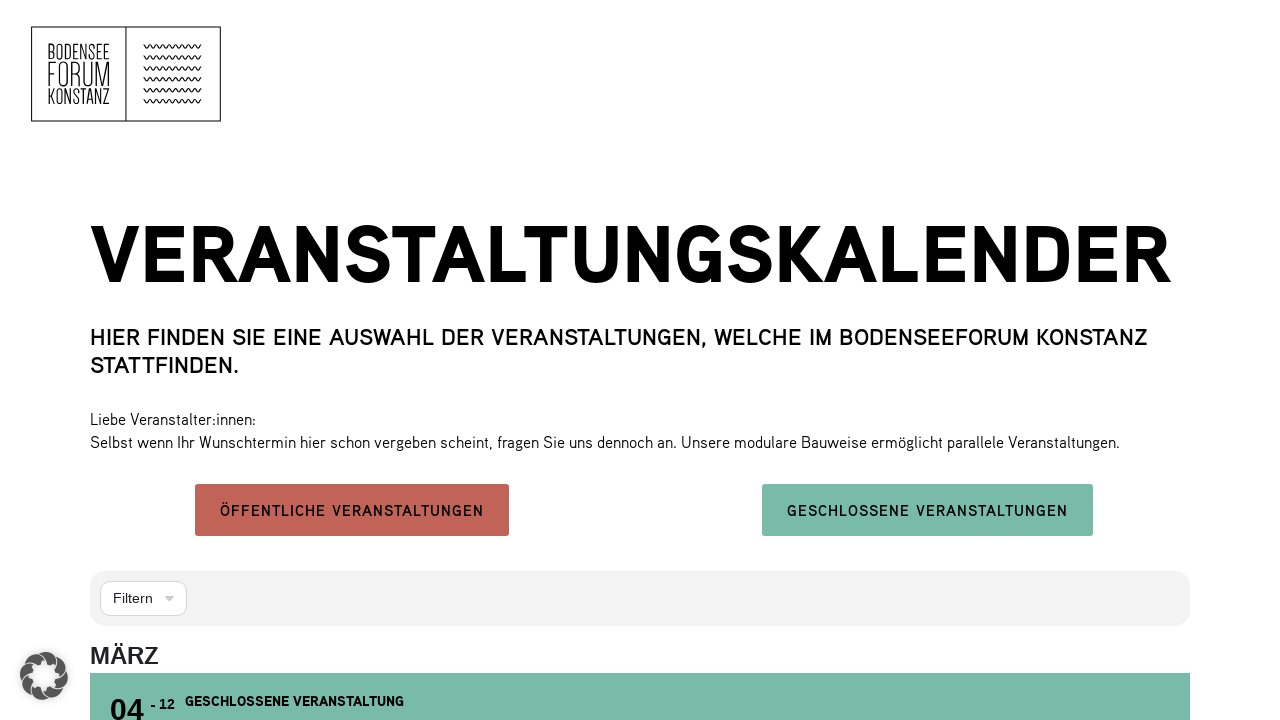